Tests hover interaction on naginata bogu equipment diagram by hovering over each note/annotation element to trigger hover states.

Starting URL: https://naginata.fi/en/naginata

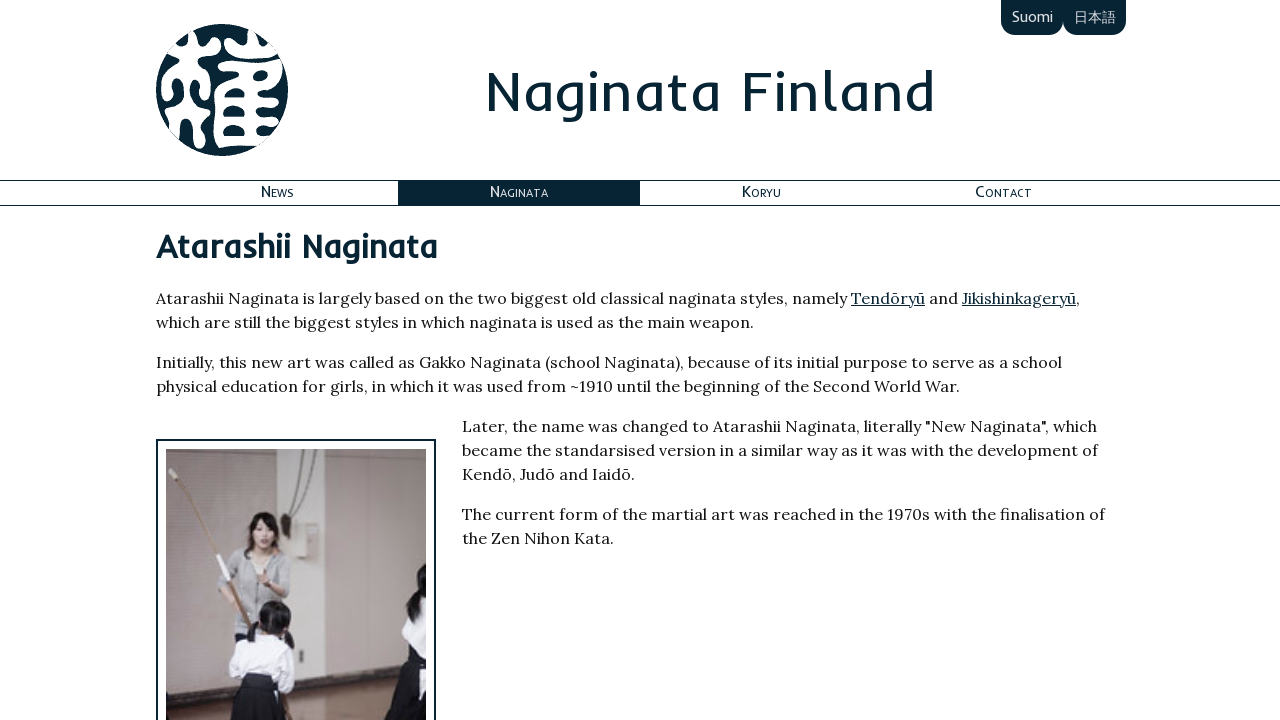

Located paragraph containing bogu equipment diagram
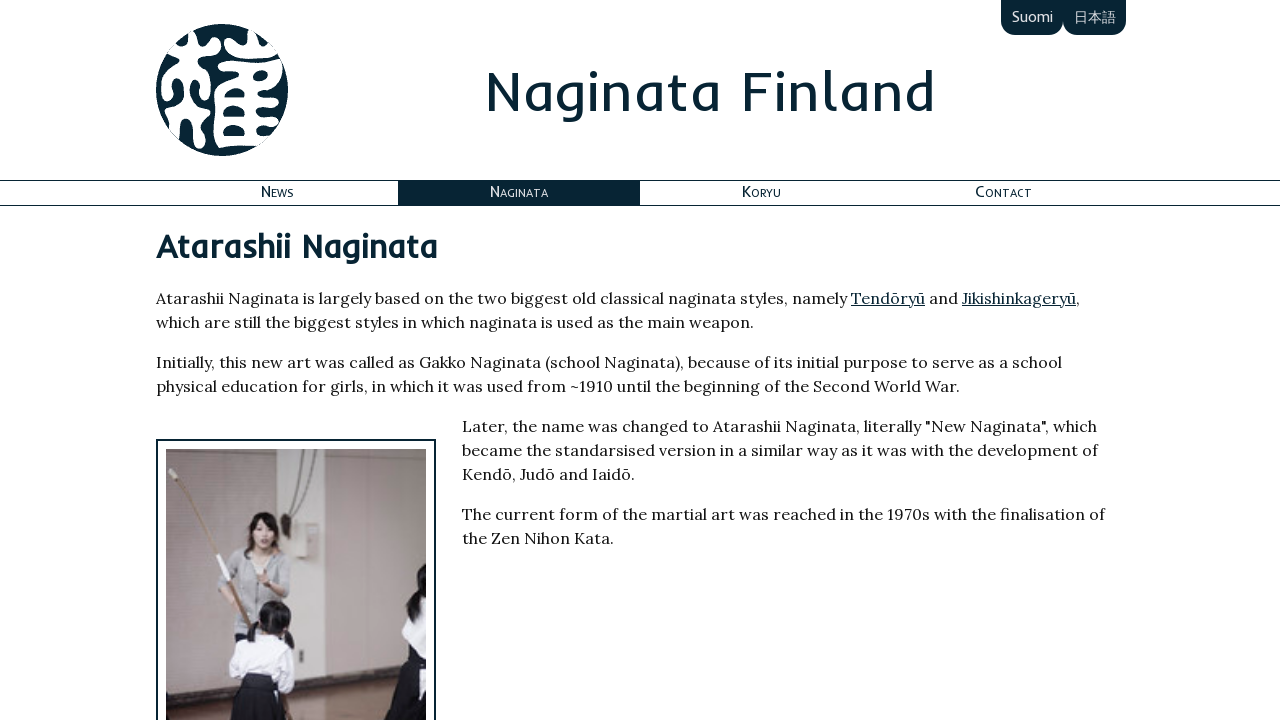

Bogu equipment diagram paragraph is visible
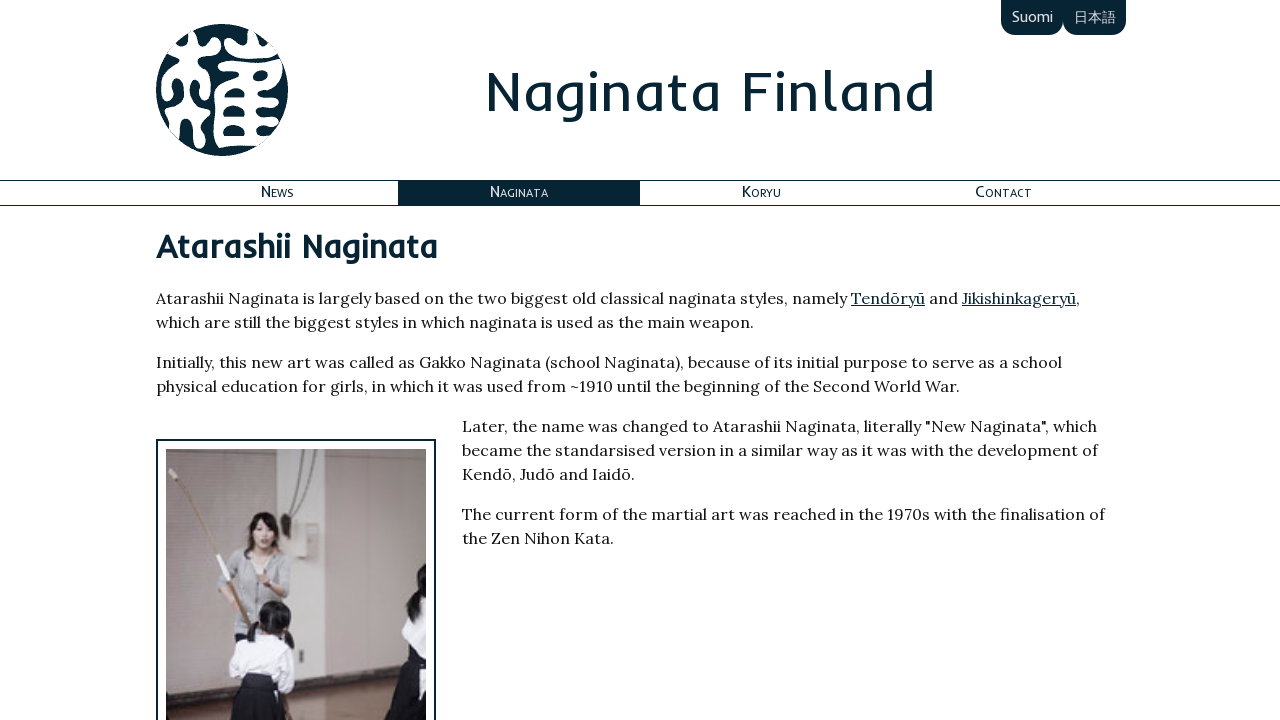

Located all note/annotation elements in bogu diagram
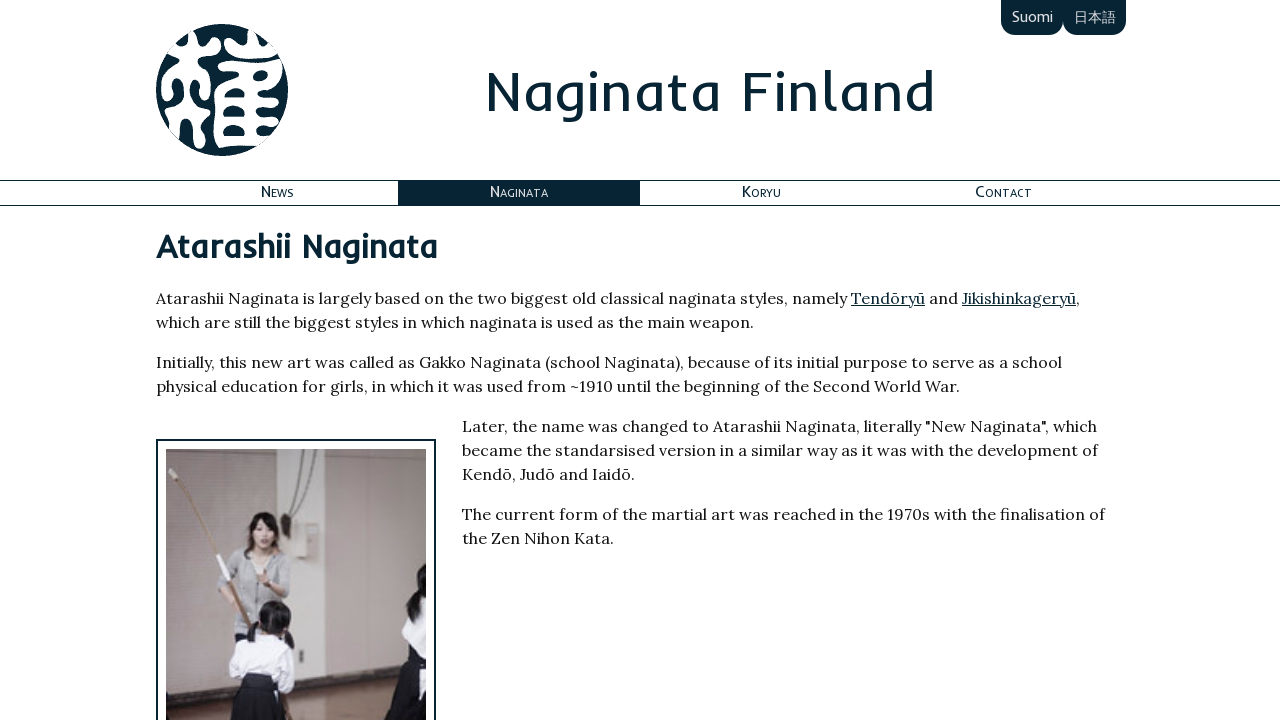

Found 9 note elements to test
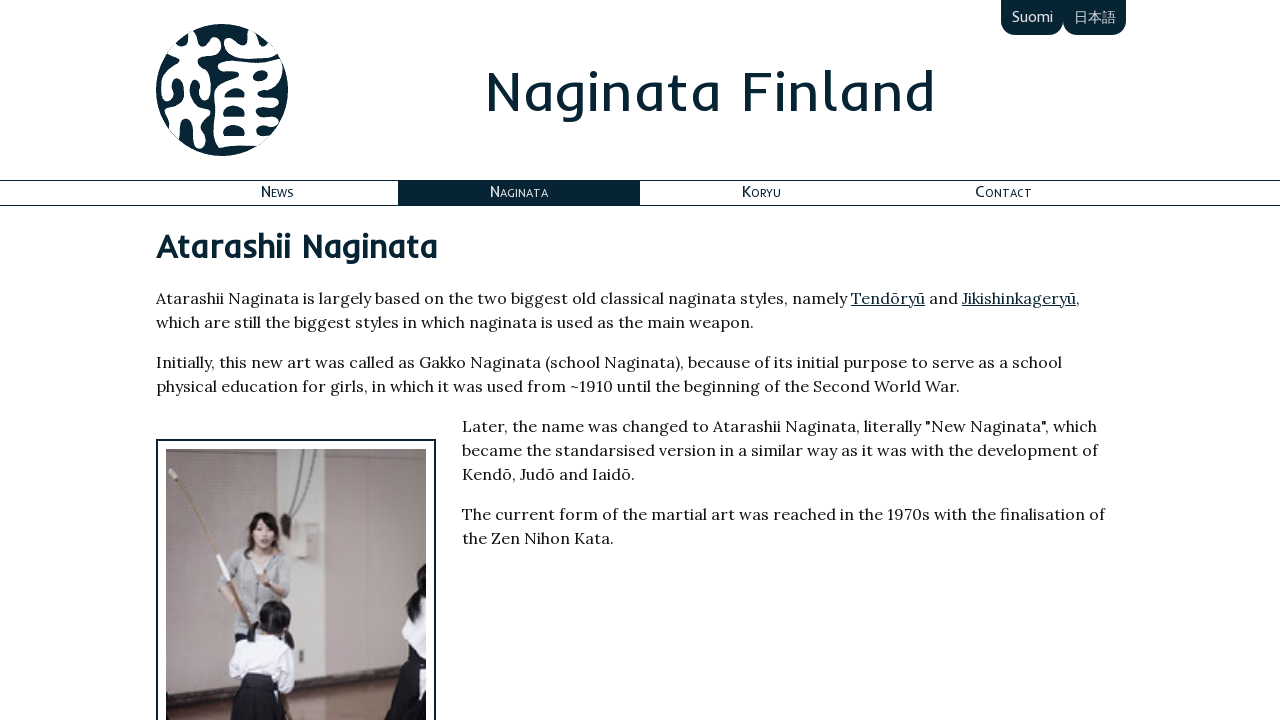

Hovered over note element 1 of 9 at (253, 361) on p:has(img[src="/img/naginata-bogu-chudan-artwork-lecklin.png"]) >> .note >> nth=
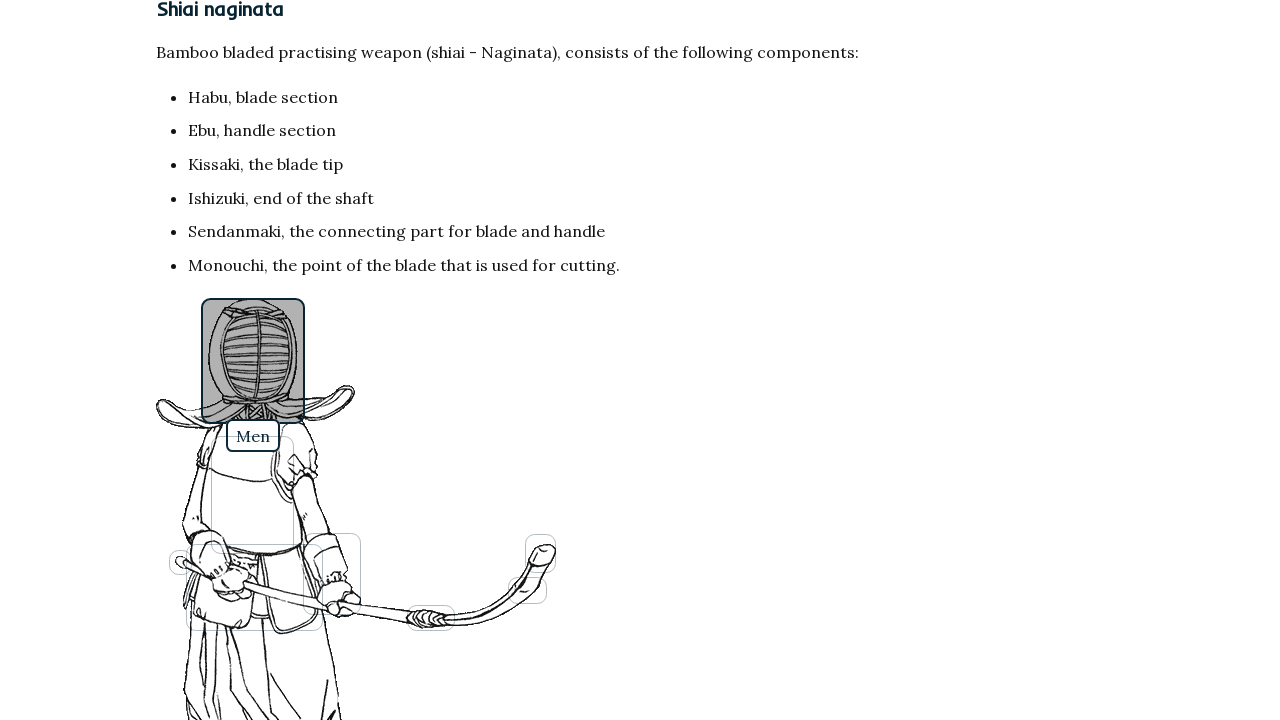

Waited for hover state animation on note element 1
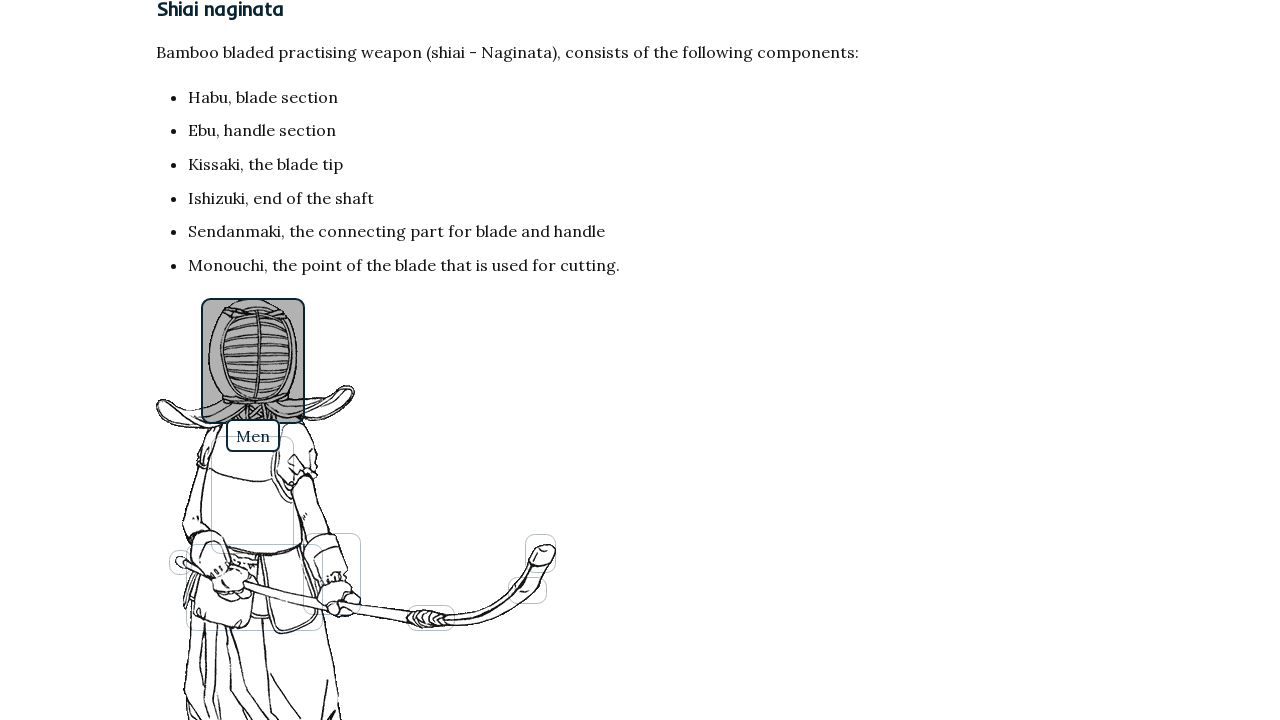

Hovered over note element 2 of 9 at (332, 574) on p:has(img[src="/img/naginata-bogu-chudan-artwork-lecklin.png"]) >> .note >> nth=
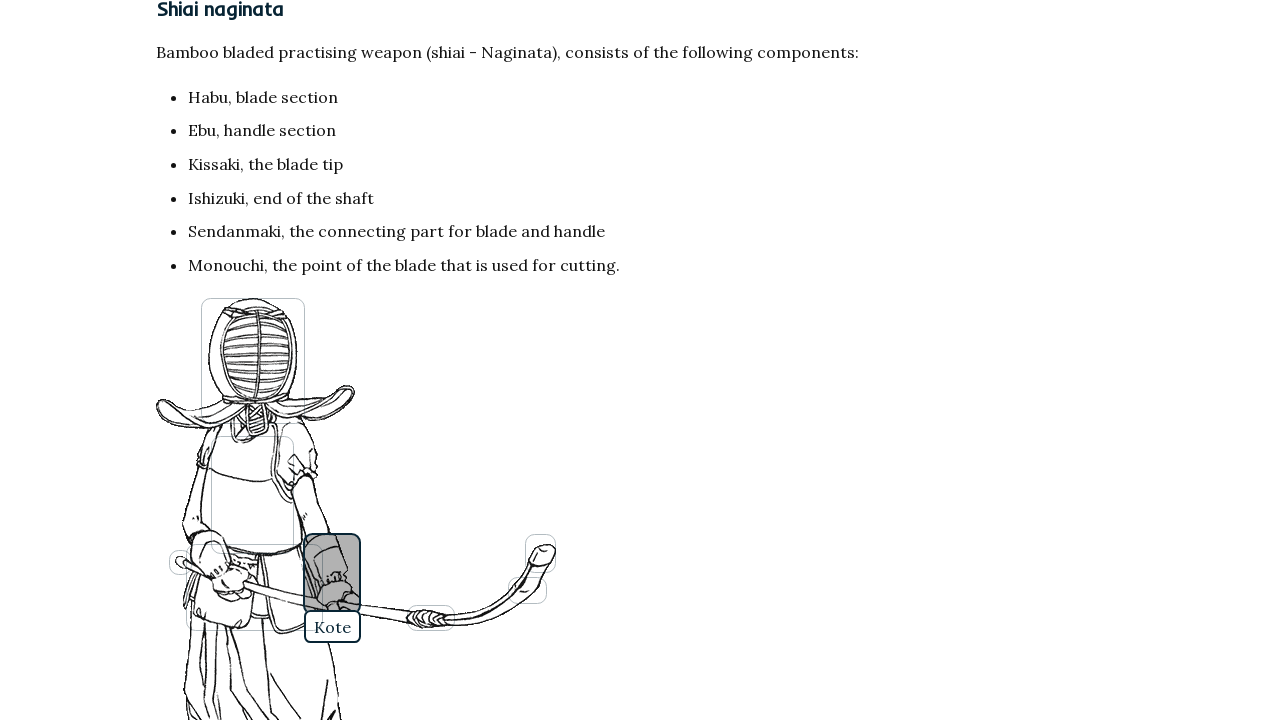

Waited for hover state animation on note element 2
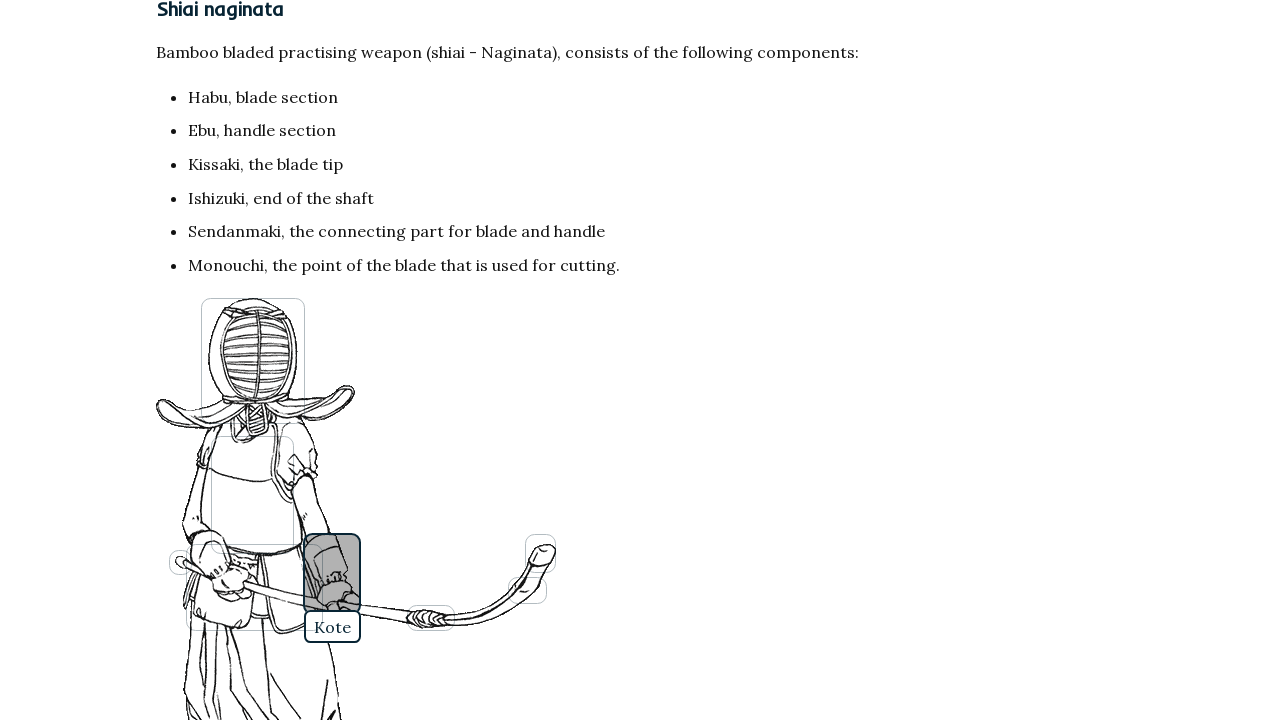

Hovered over note element 3 of 9 at (252, 495) on p:has(img[src="/img/naginata-bogu-chudan-artwork-lecklin.png"]) >> .note >> nth=
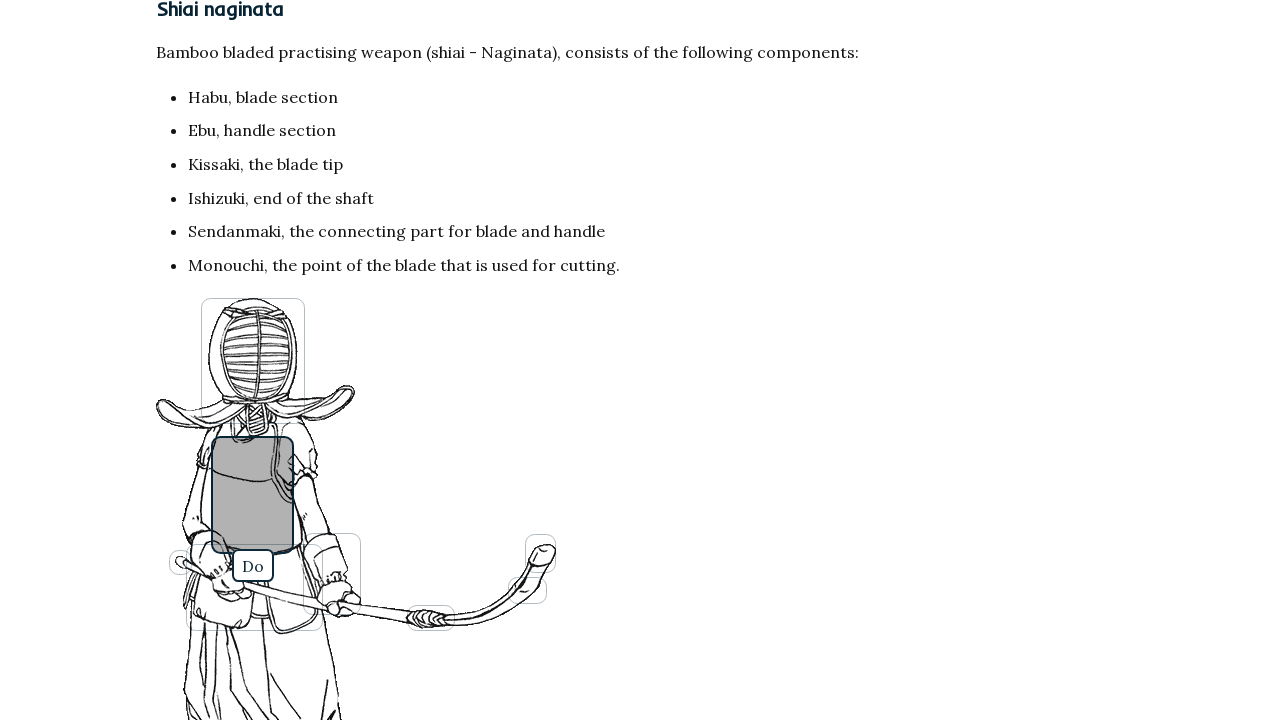

Waited for hover state animation on note element 3
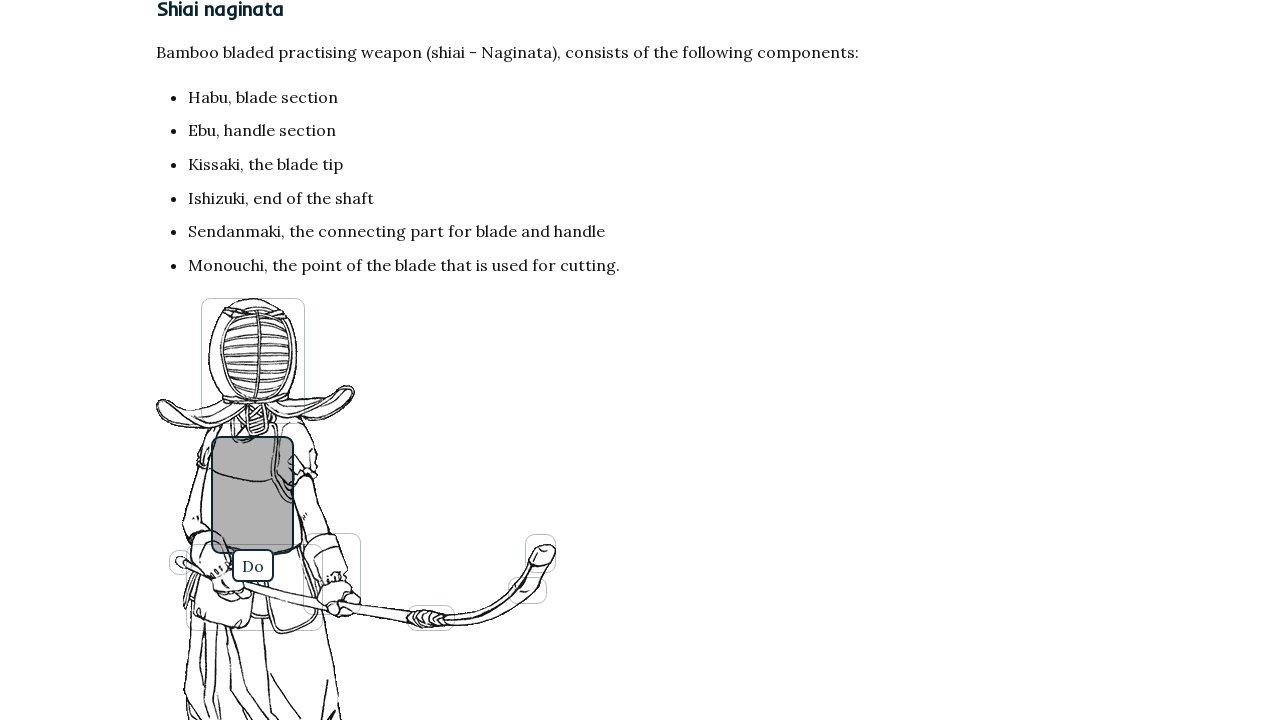

Hovered over note element 4 of 9 at (254, 587) on p:has(img[src="/img/naginata-bogu-chudan-artwork-lecklin.png"]) >> .note >> nth=
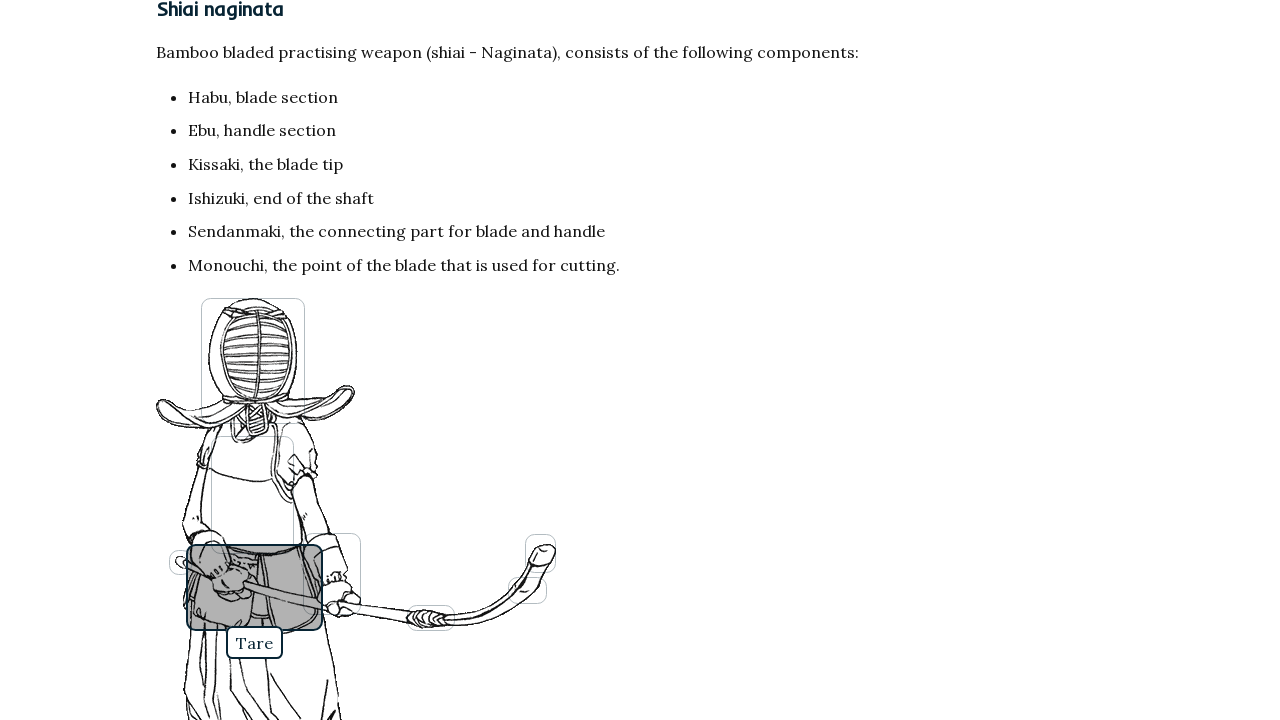

Waited for hover state animation on note element 4
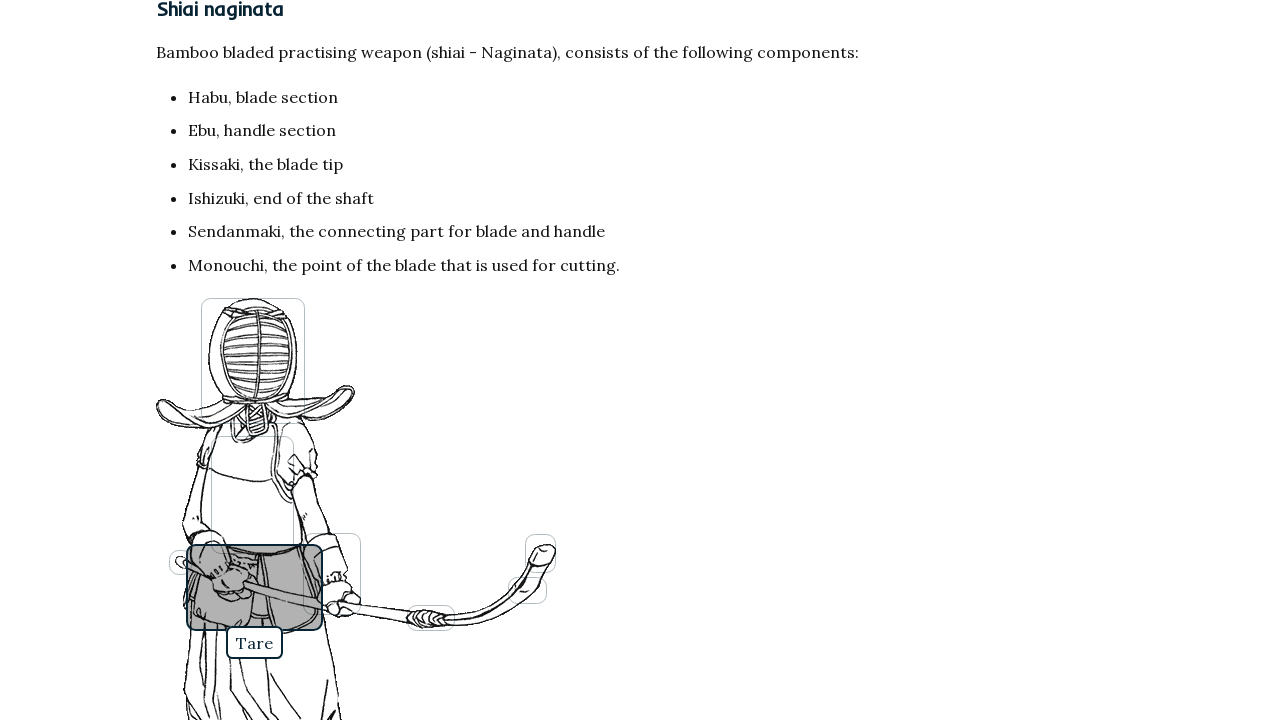

Hovered over note element 5 of 9 at (294, 360) on p:has(img[src="/img/naginata-bogu-chudan-artwork-lecklin.png"]) >> .note >> nth=
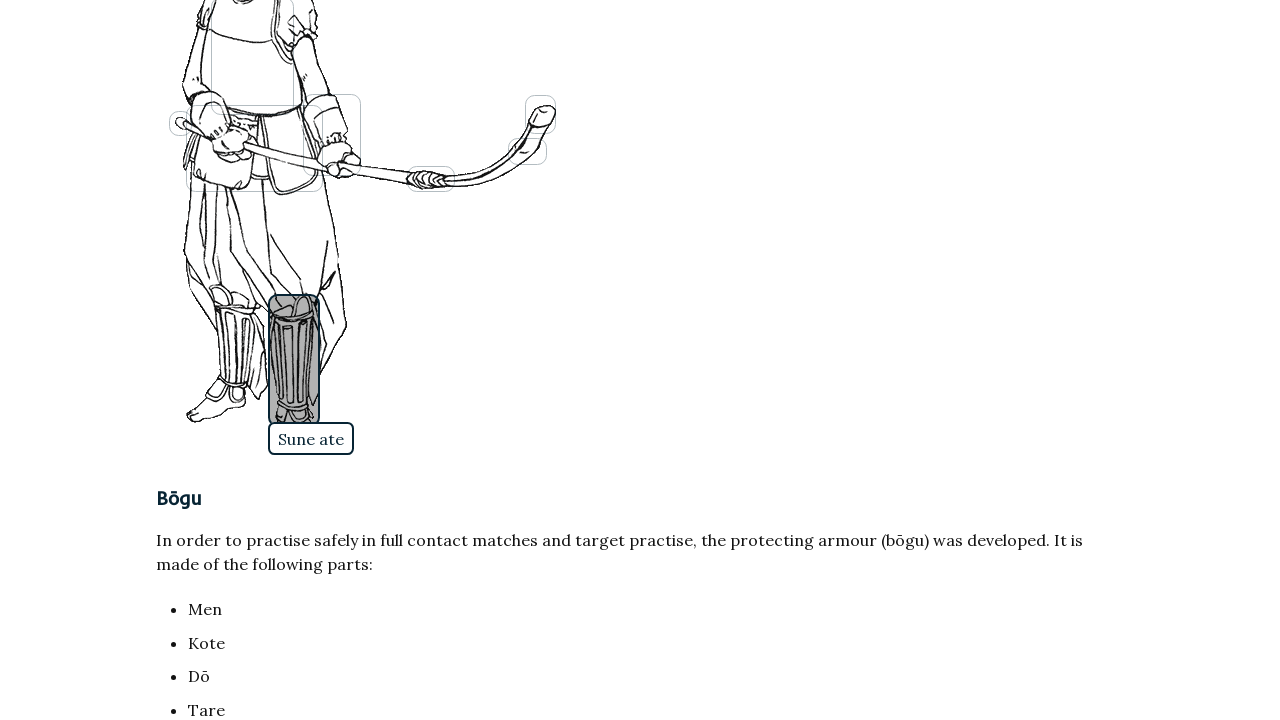

Waited for hover state animation on note element 5
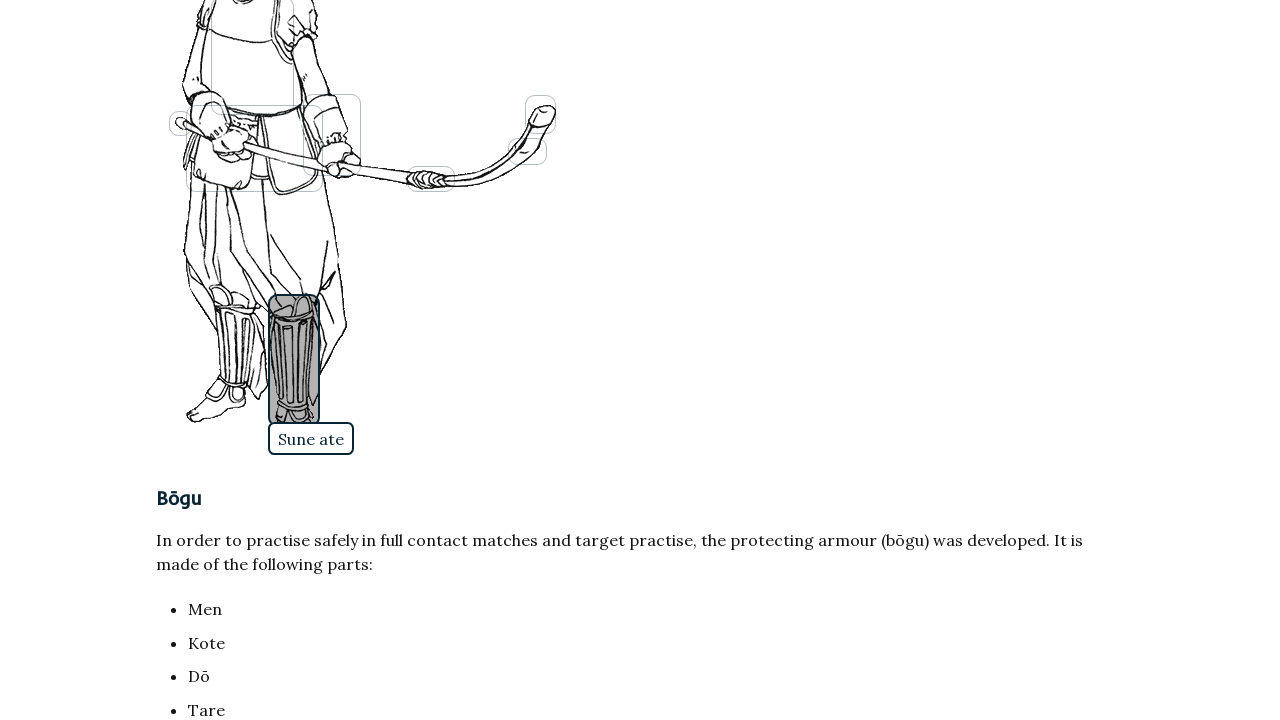

Hovered over note element 6 of 9 at (540, 114) on p:has(img[src="/img/naginata-bogu-chudan-artwork-lecklin.png"]) >> .note >> nth=
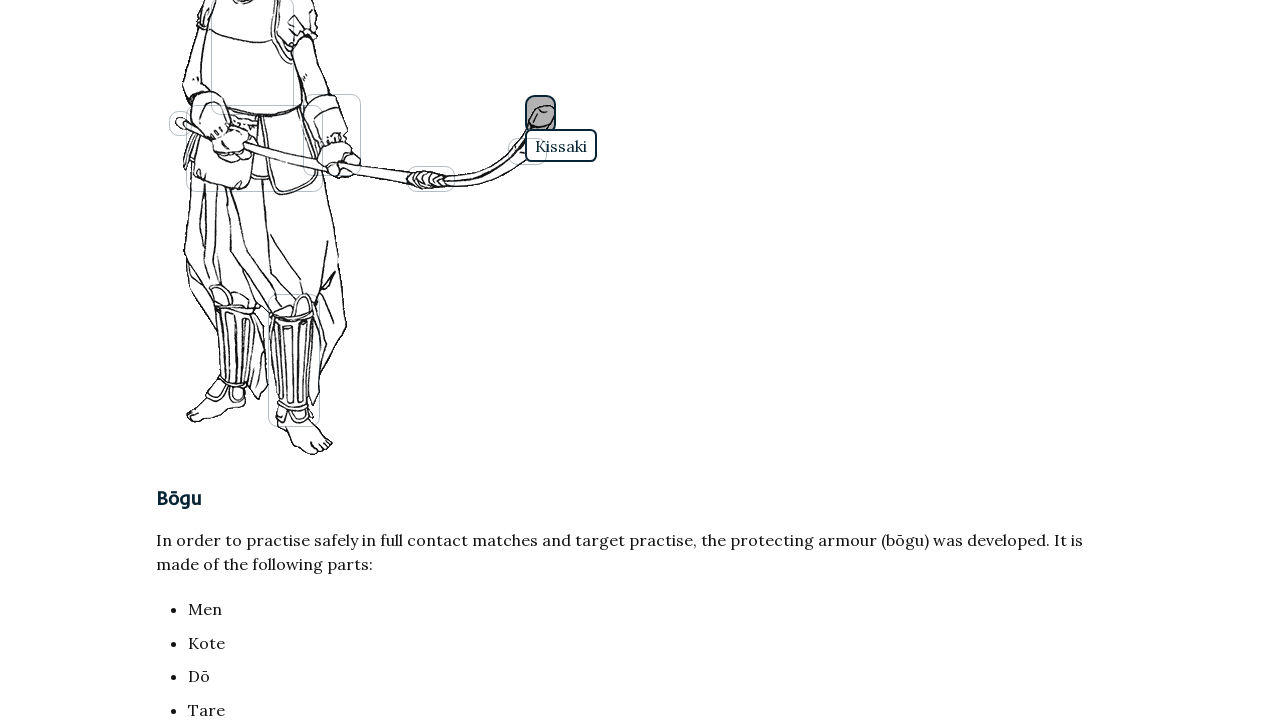

Waited for hover state animation on note element 6
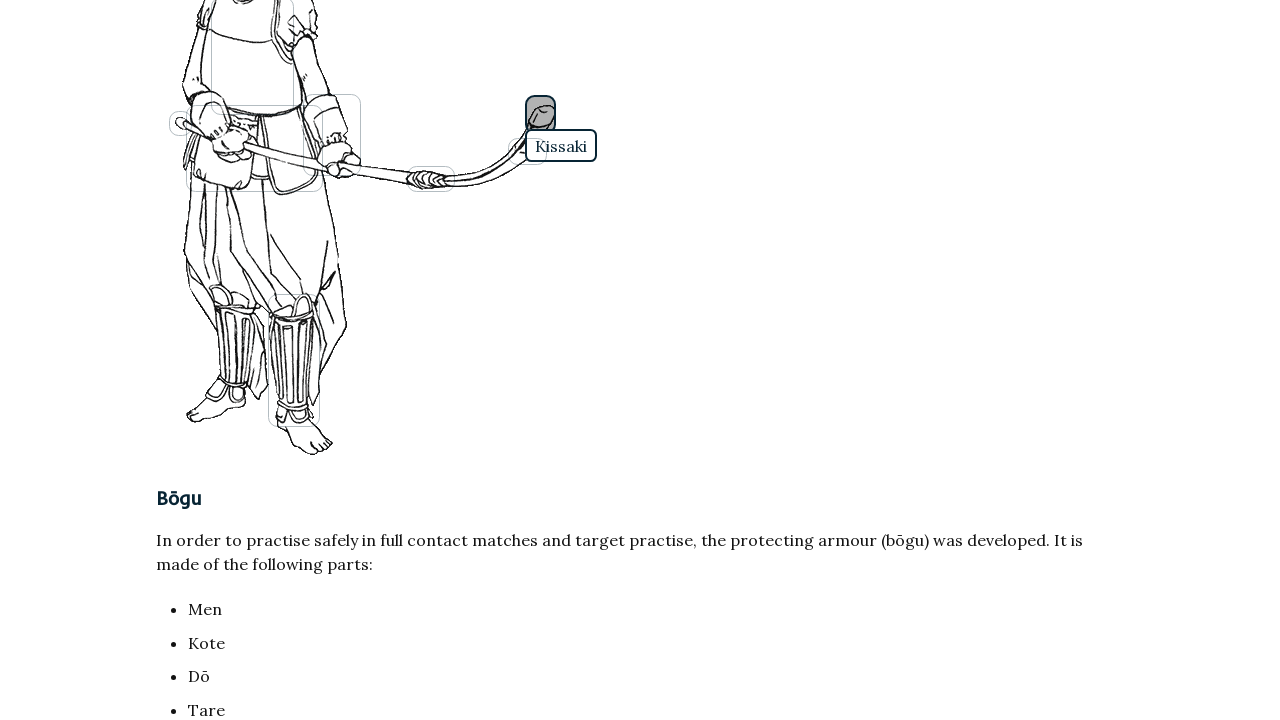

Hovered over note element 7 of 9 at (180, 123) on p:has(img[src="/img/naginata-bogu-chudan-artwork-lecklin.png"]) >> .note >> nth=
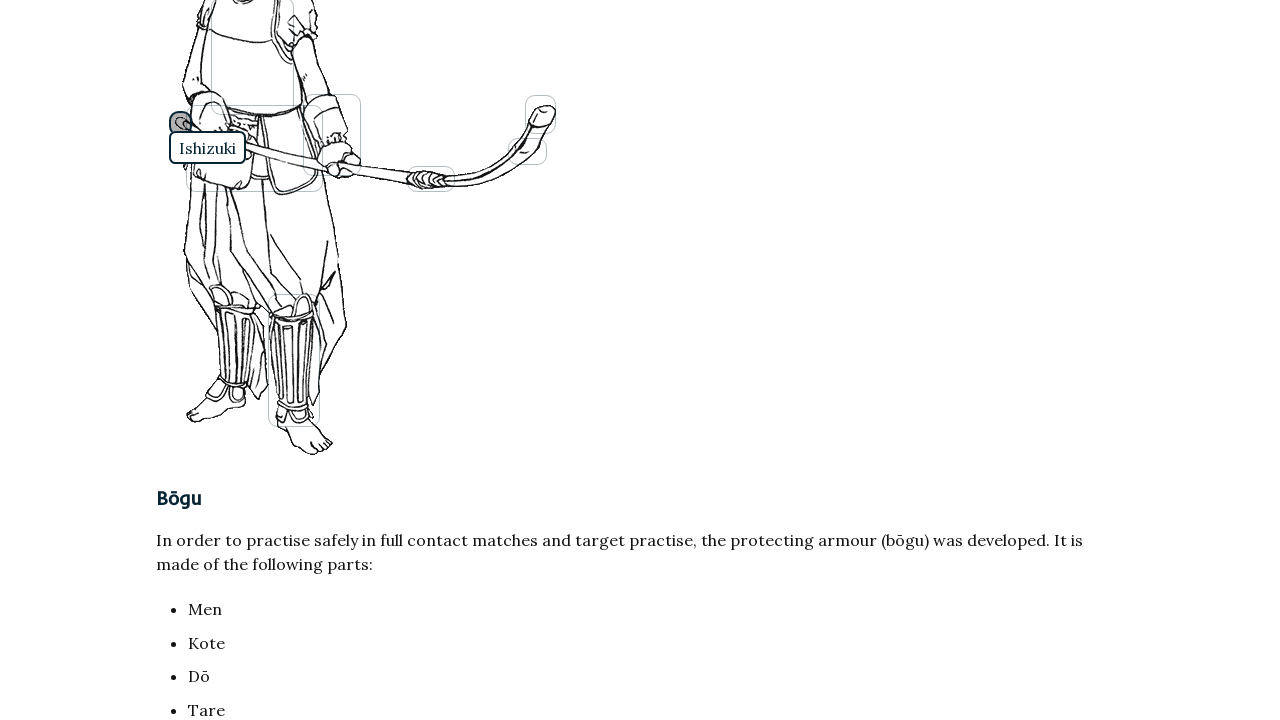

Waited for hover state animation on note element 7
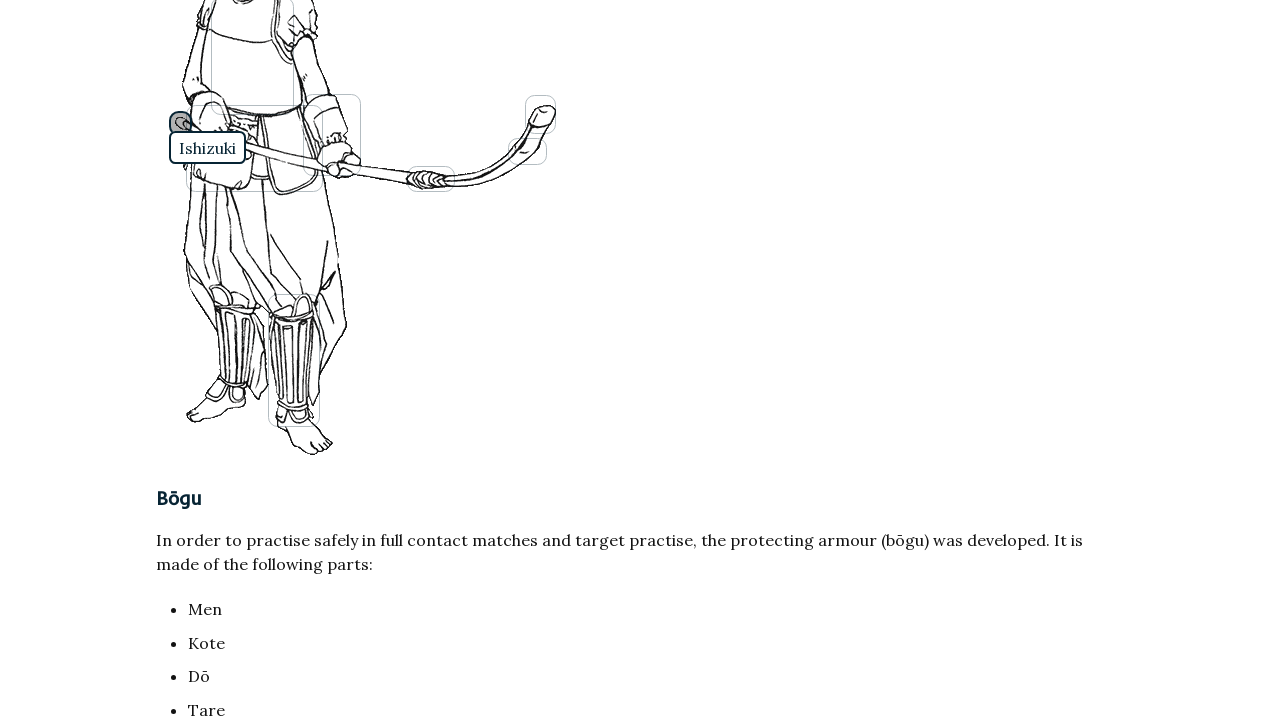

Hovered over note element 8 of 9 at (431, 179) on p:has(img[src="/img/naginata-bogu-chudan-artwork-lecklin.png"]) >> .note >> nth=
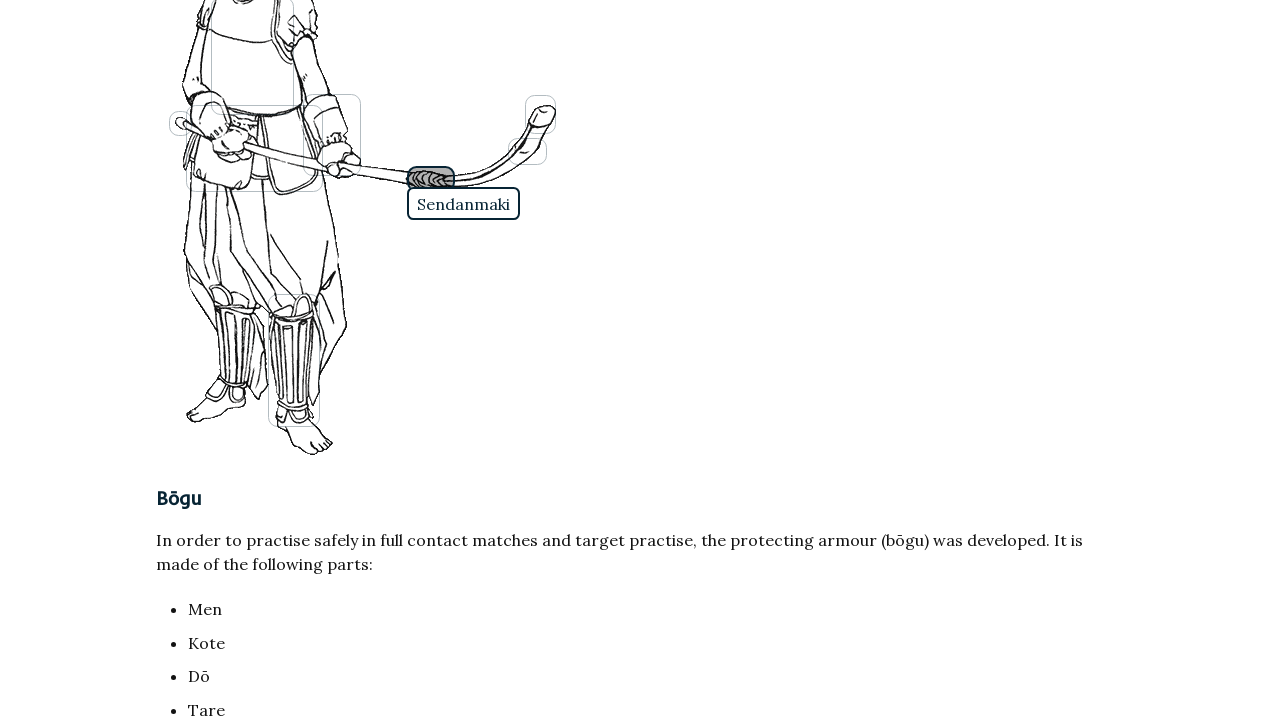

Waited for hover state animation on note element 8
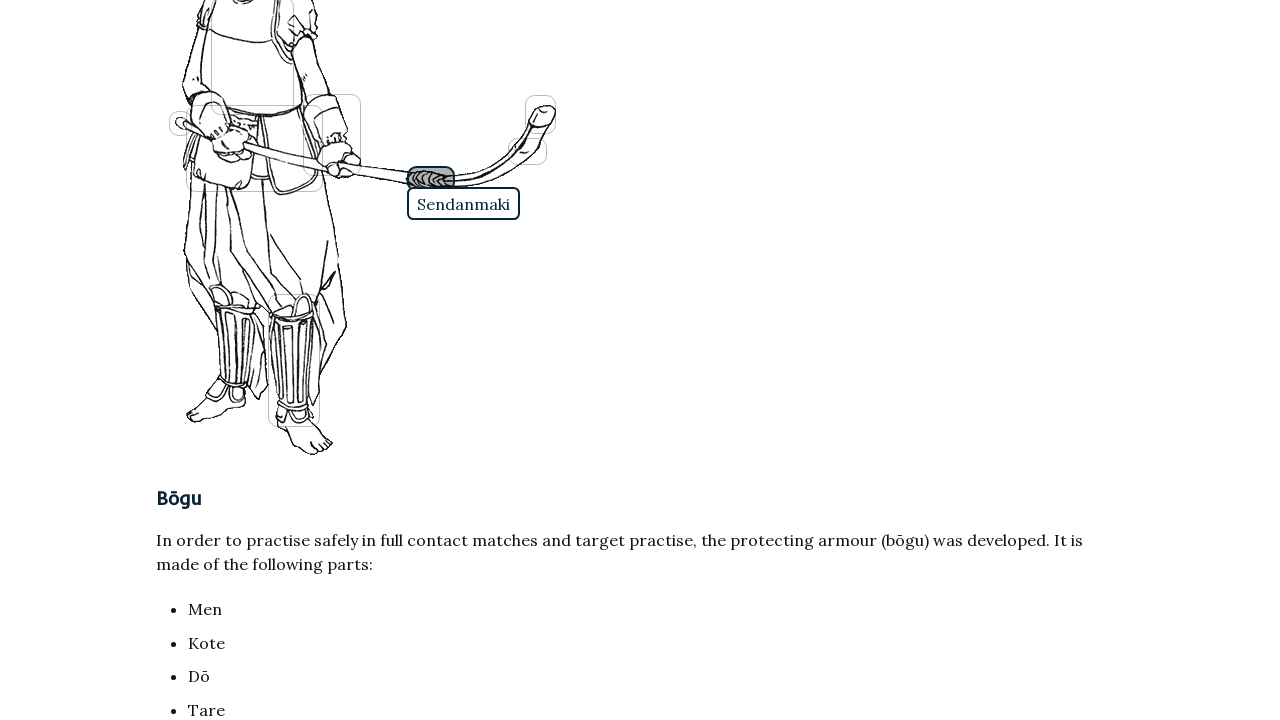

Hovered over note element 9 of 9 at (528, 151) on p:has(img[src="/img/naginata-bogu-chudan-artwork-lecklin.png"]) >> .note >> nth=
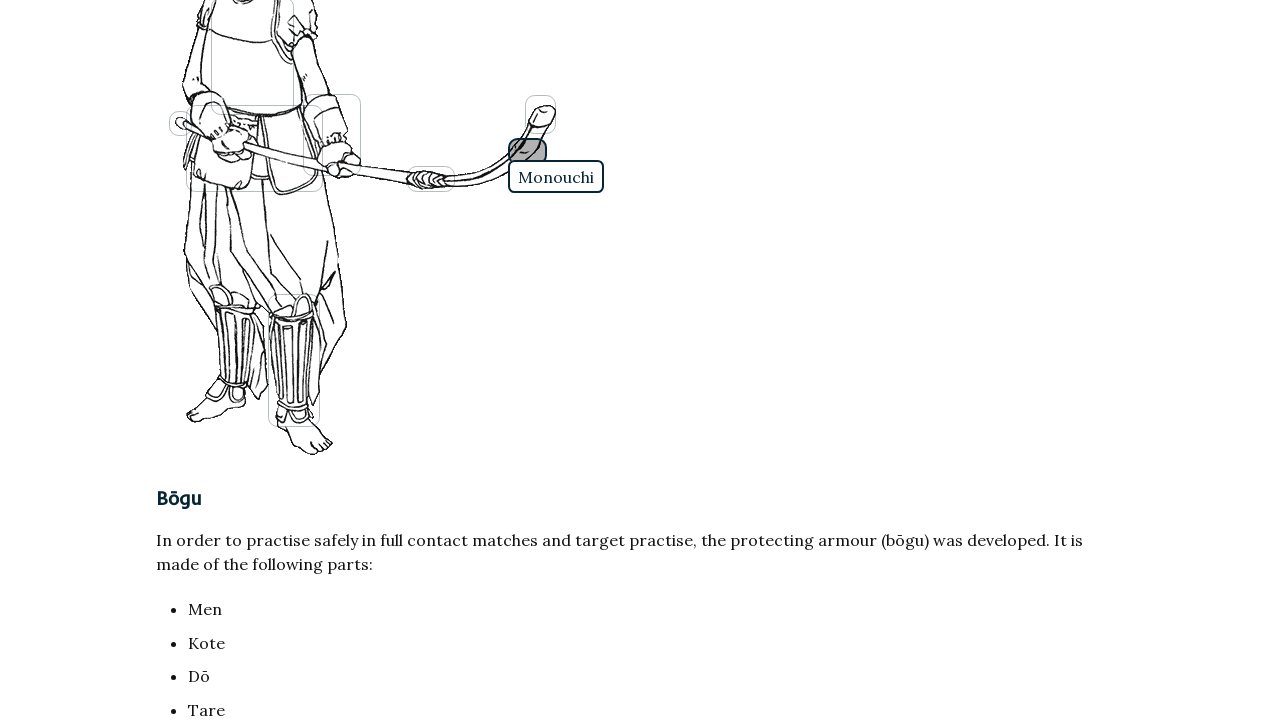

Waited for hover state animation on note element 9
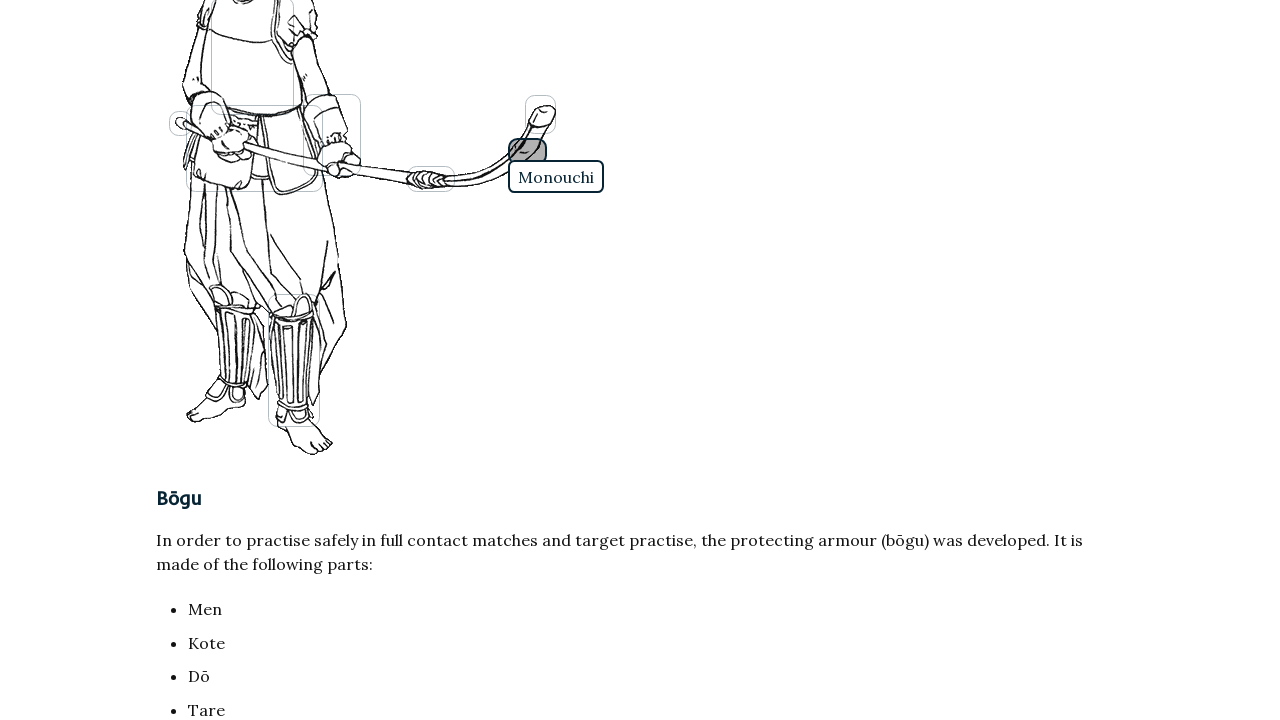

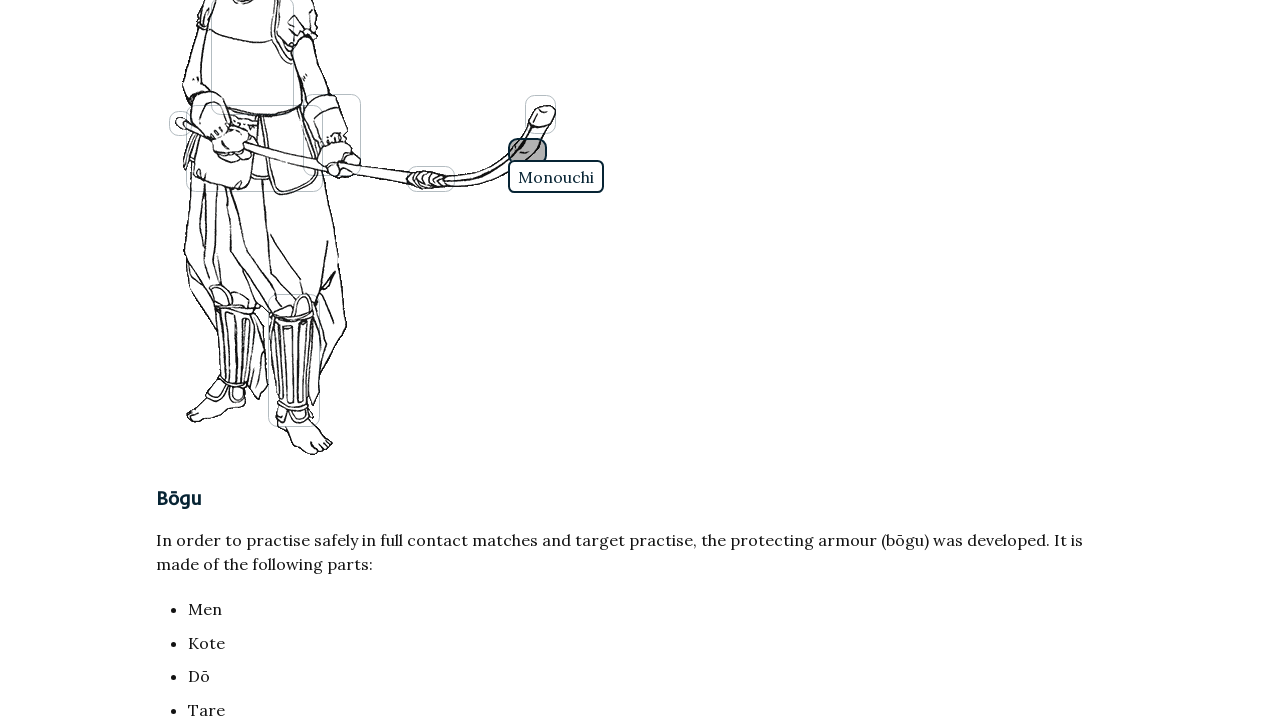